Tests pressing the tab key using keyboard action without targeting a specific element first, then verifies the result text displays the correct key pressed.

Starting URL: http://the-internet.herokuapp.com/key_presses

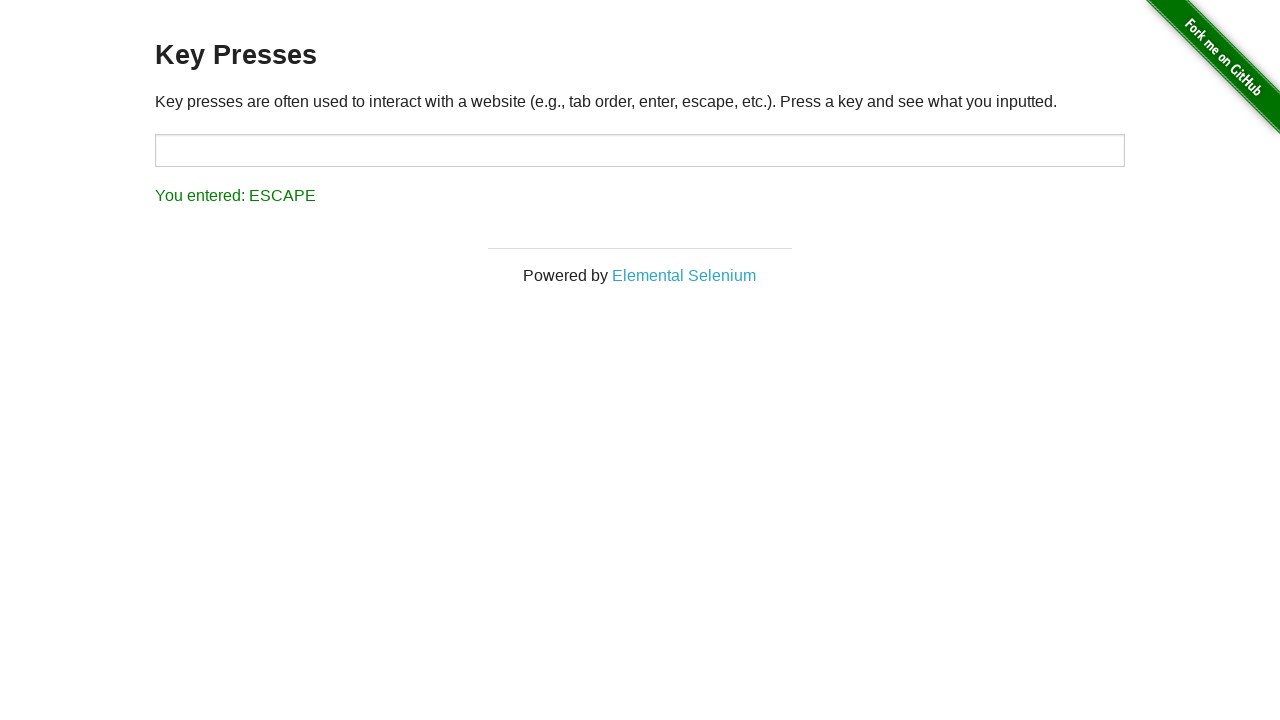

Pressed Tab key using keyboard action
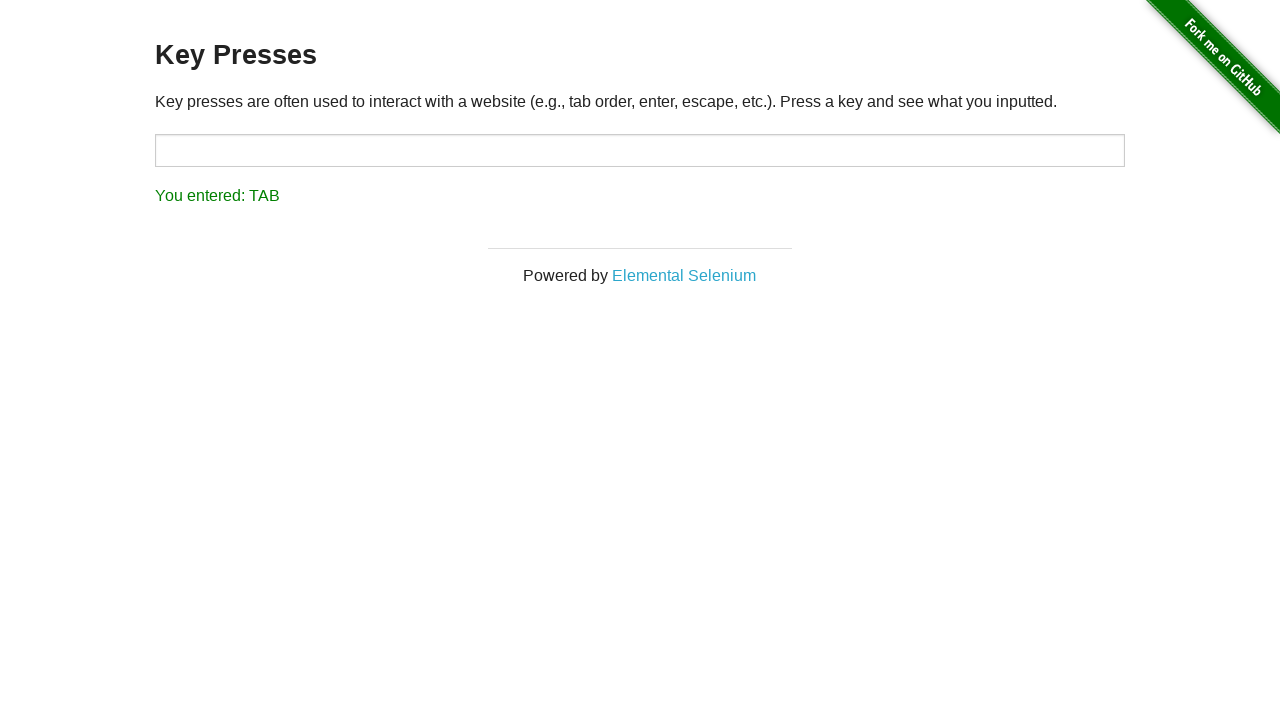

Result element loaded after Tab key press
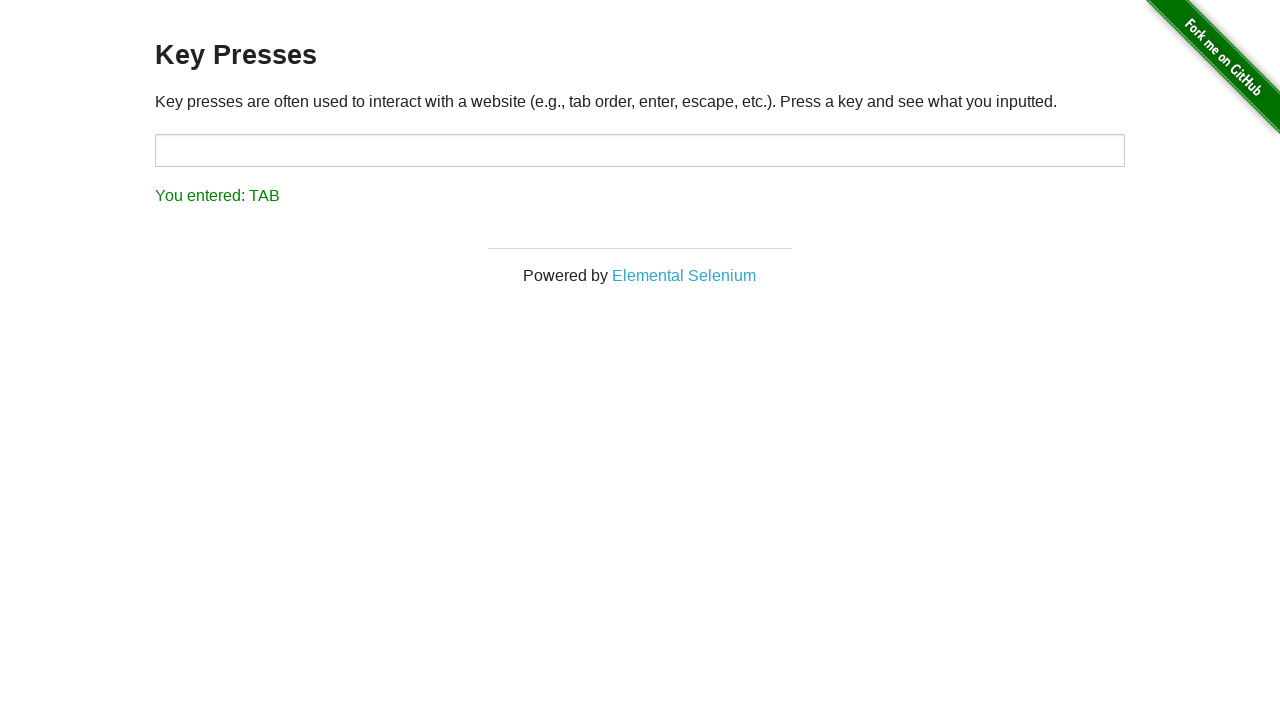

Retrieved result text content
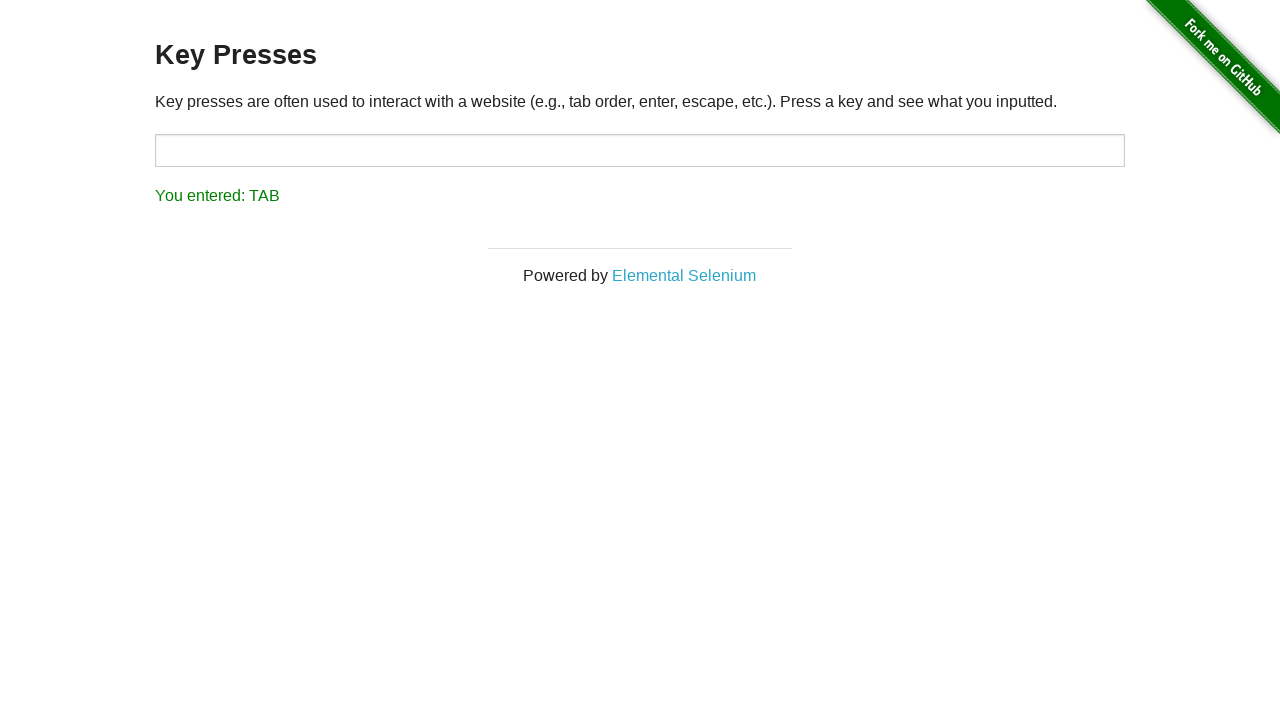

Verified result text displays 'You entered: TAB' correctly
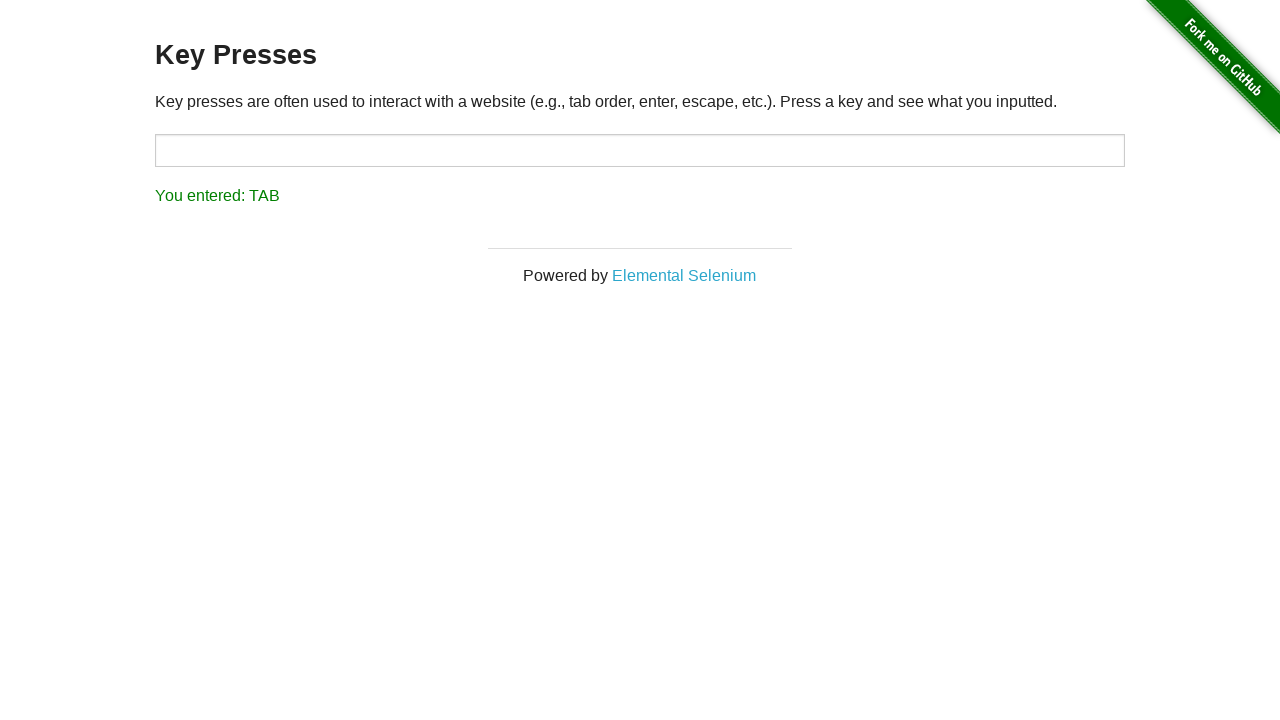

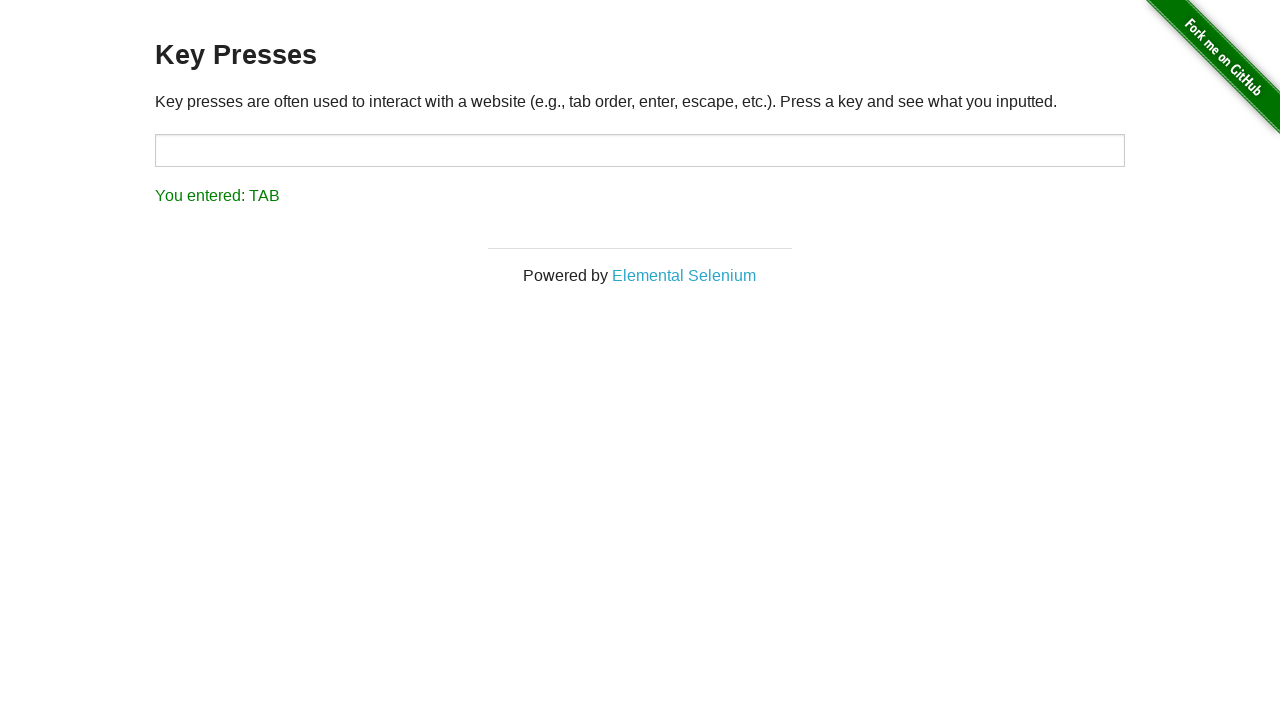